Tests a math exercise page by reading a value, calculating a mathematical formula, filling in the answer, checking a checkbox, selecting a radio button, and submitting the form.

Starting URL: https://suninjuly.github.io/math.html

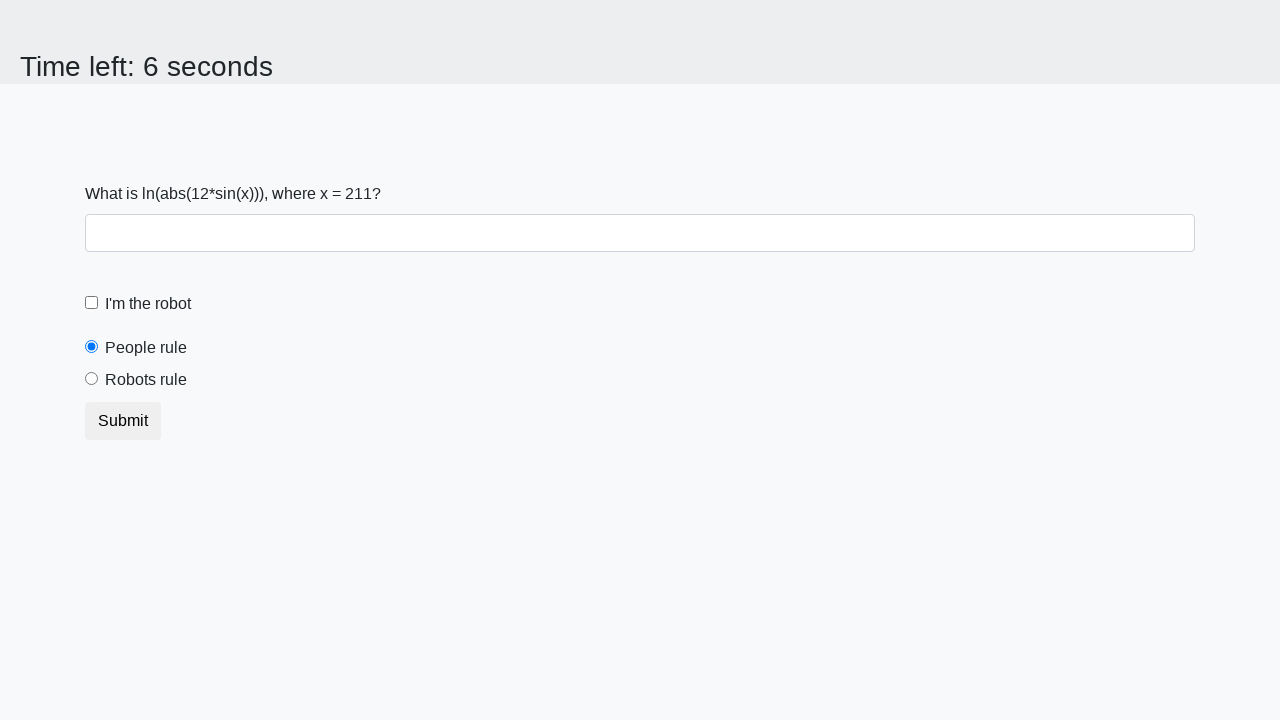

Read x value from the page
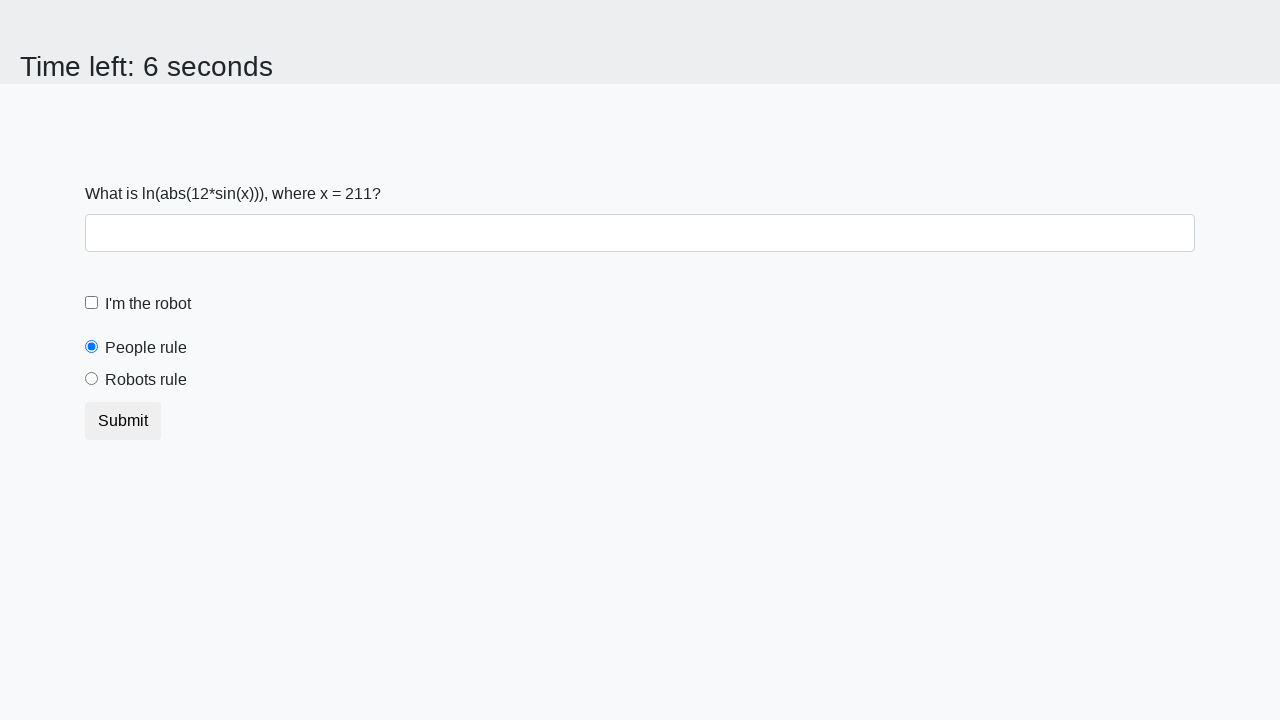

Calculated answer using formula log(abs(12*sin(x)))
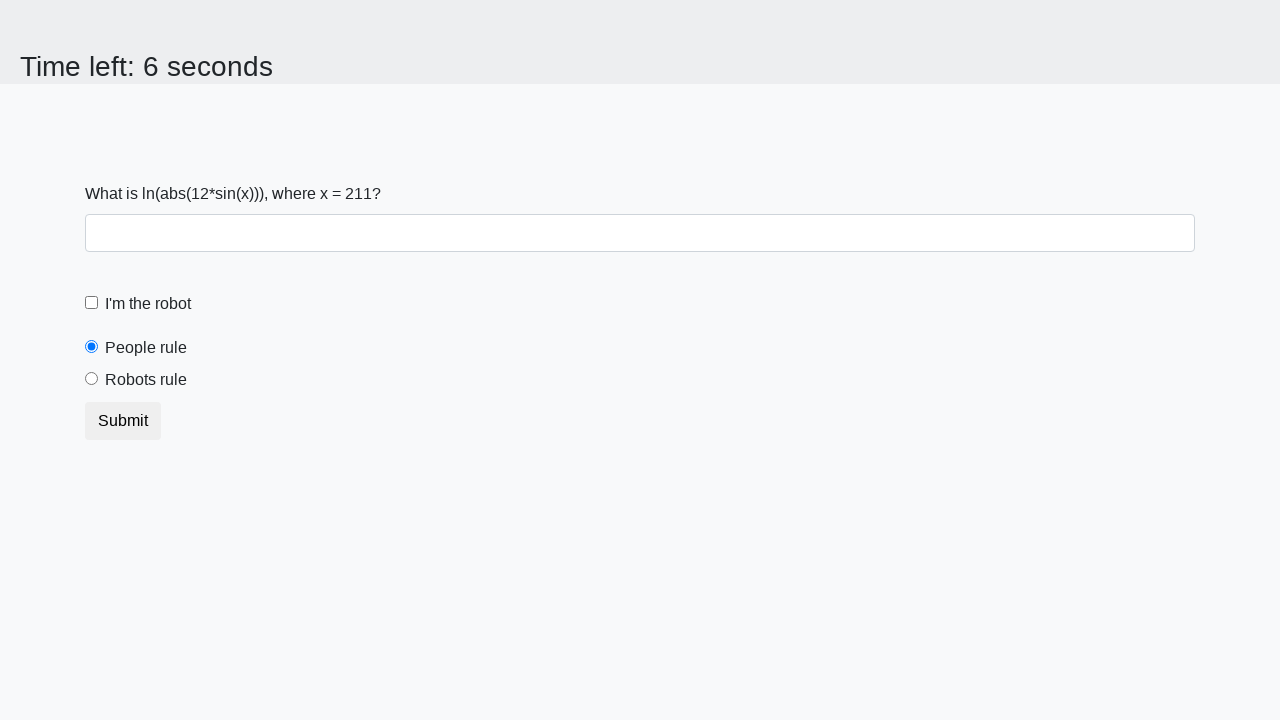

Filled in the calculated answer on #answer
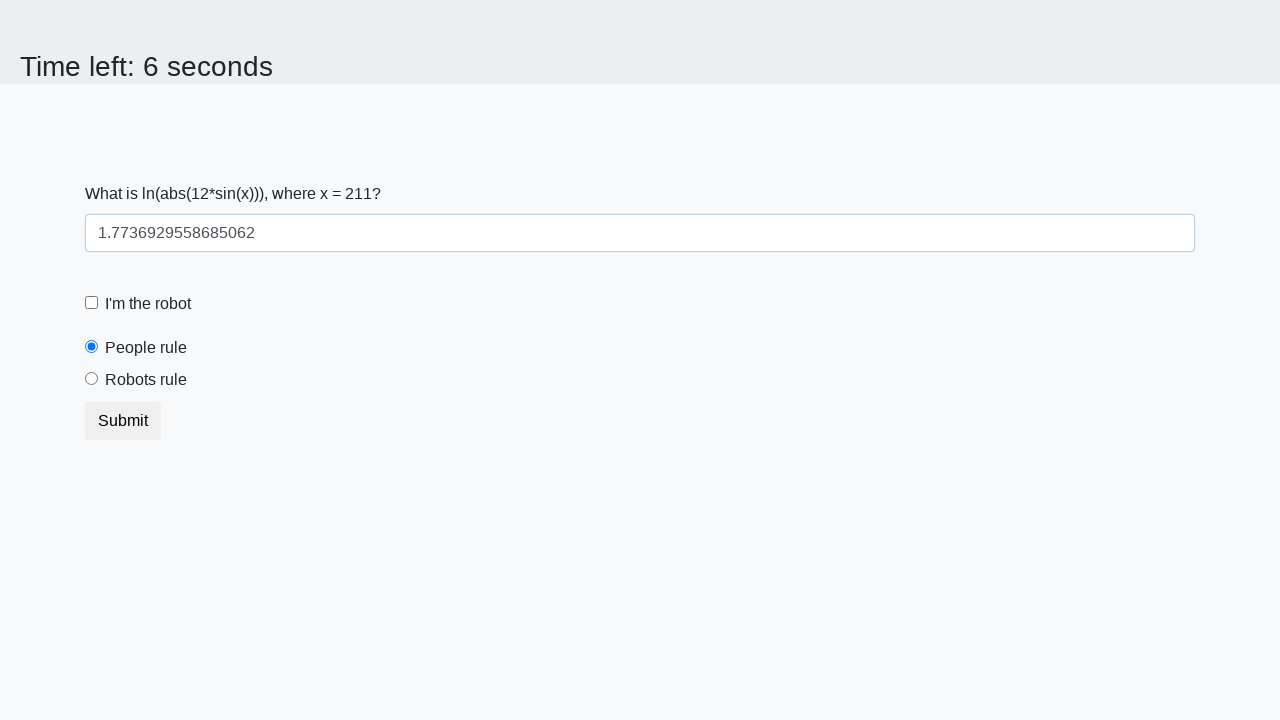

Checked the robot checkbox at (92, 303) on #robotCheckbox
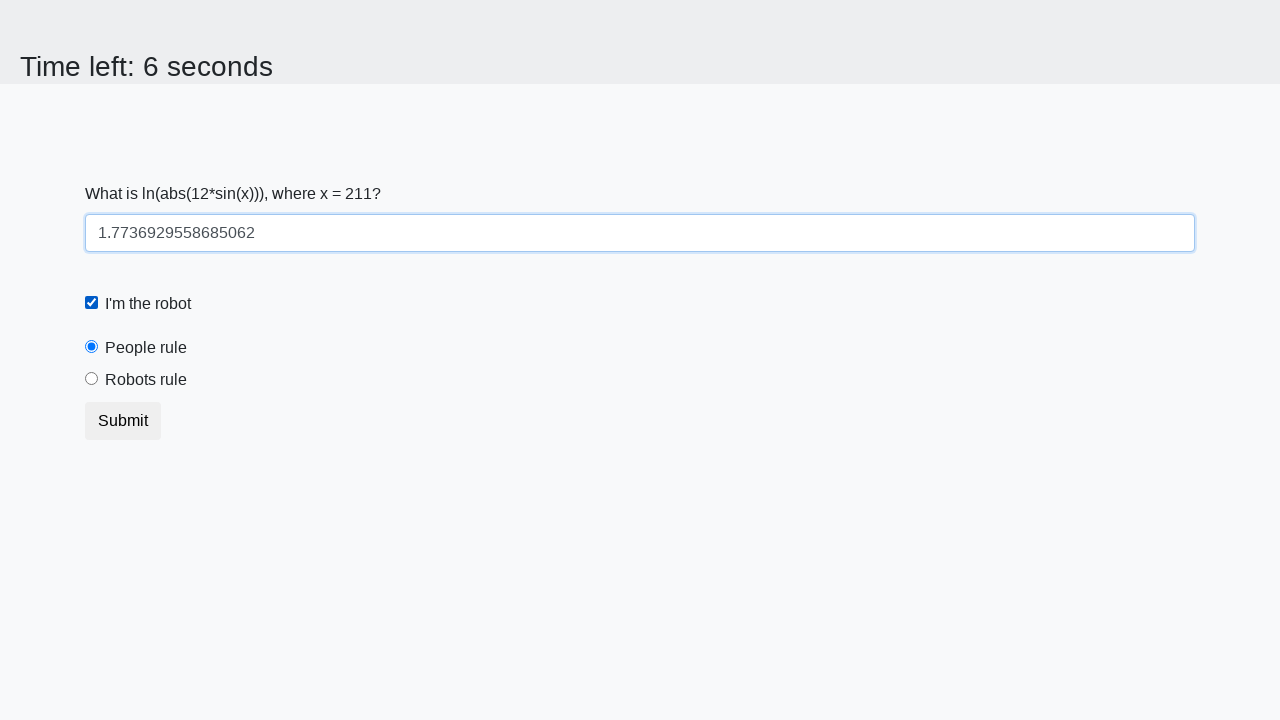

Selected the robots rule radio button at (92, 379) on #robotsRule
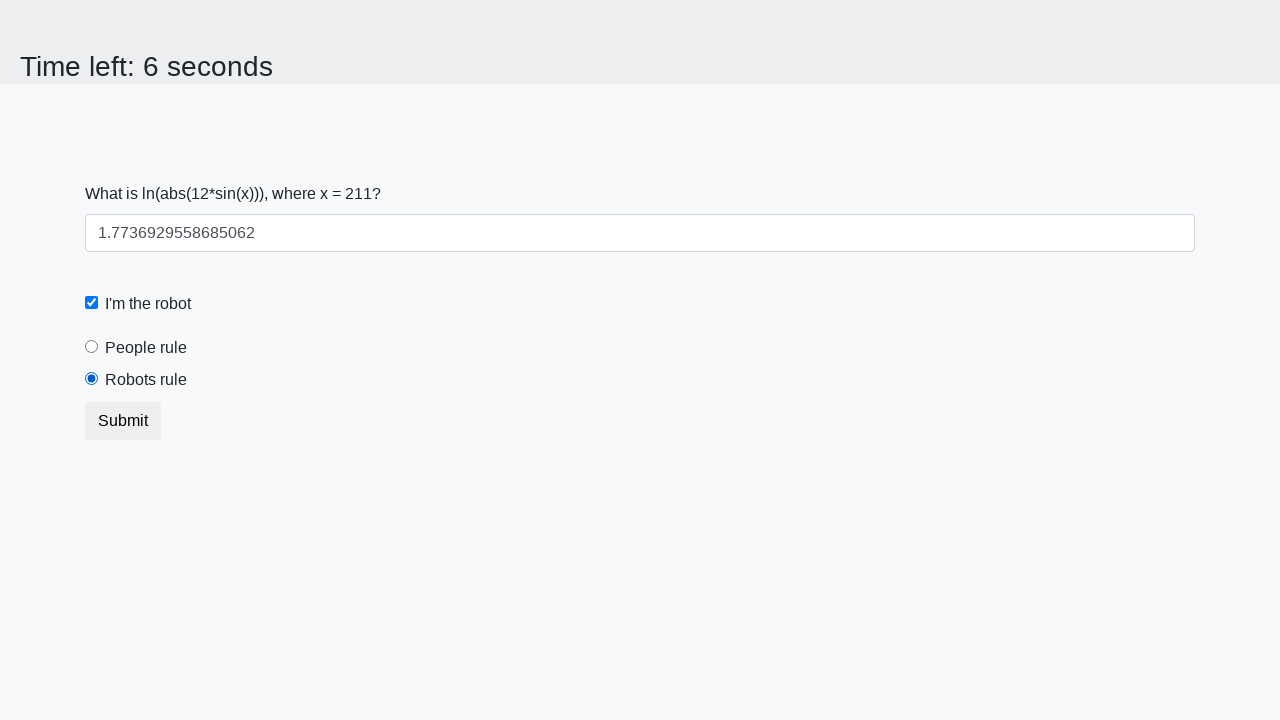

Clicked the Submit button at (123, 421) on button.btn
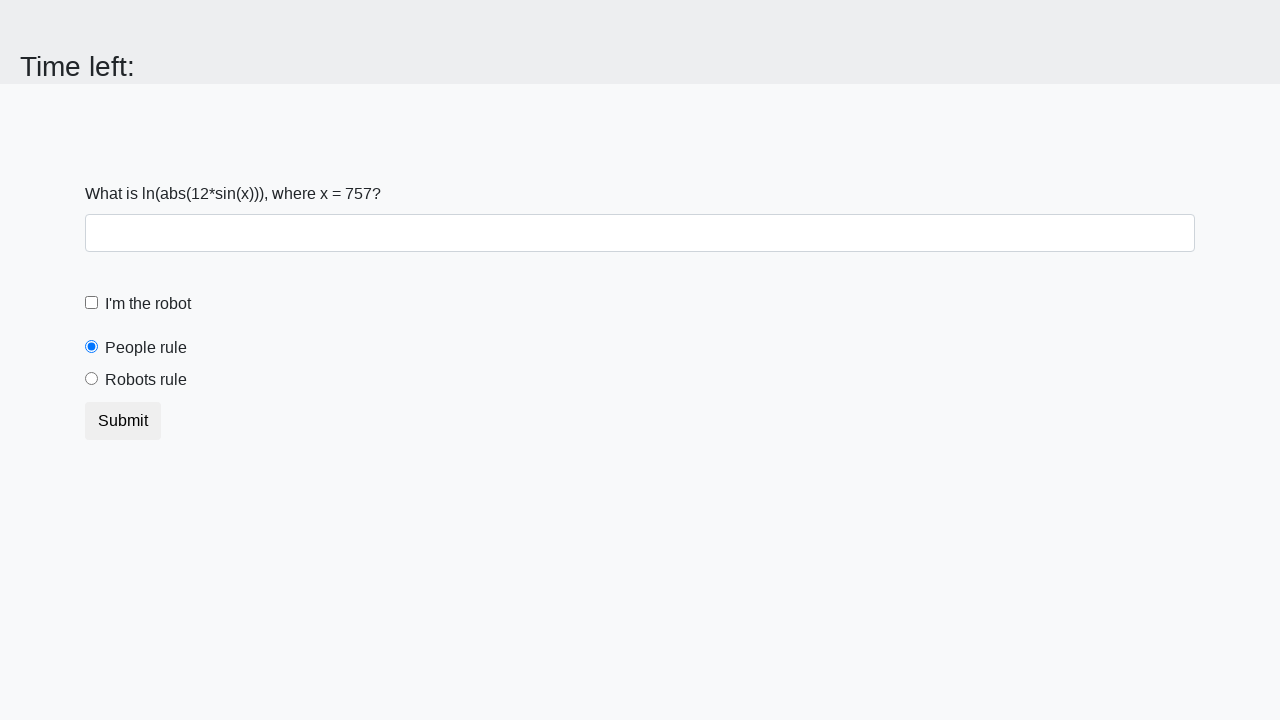

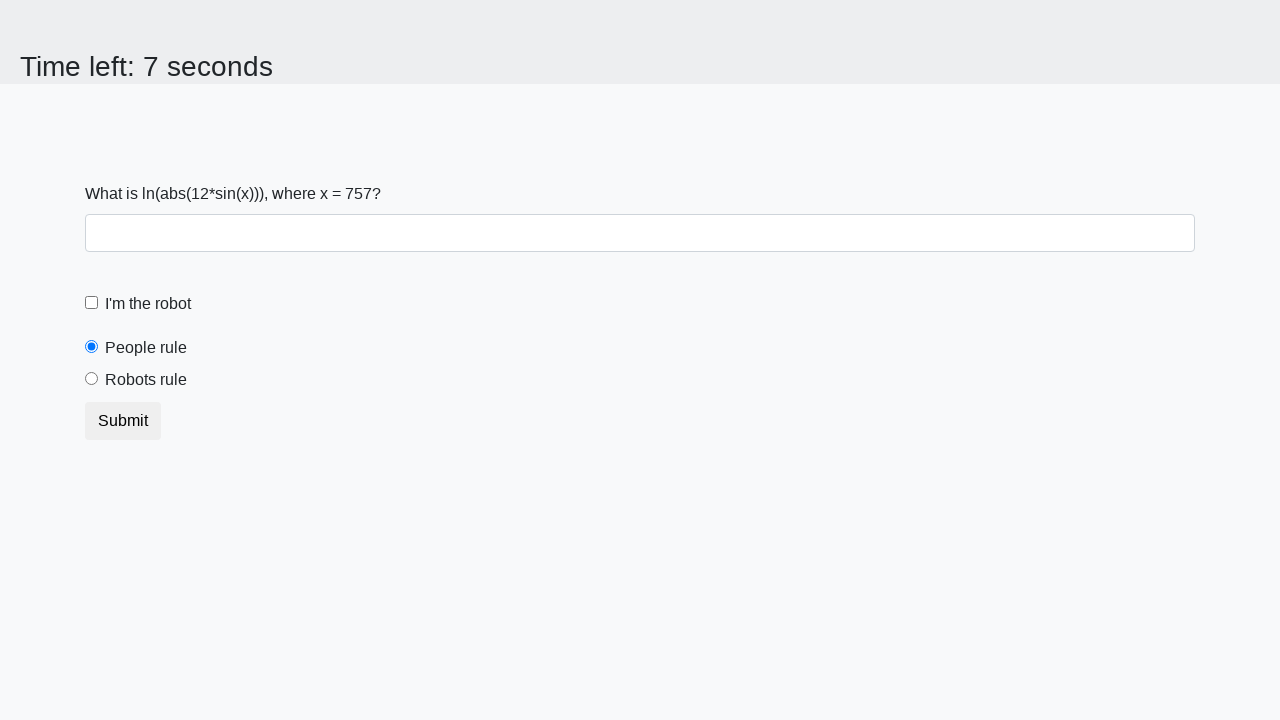